Tests that the clear completed button is hidden when there are no completed items.

Starting URL: https://demo.playwright.dev/todomvc

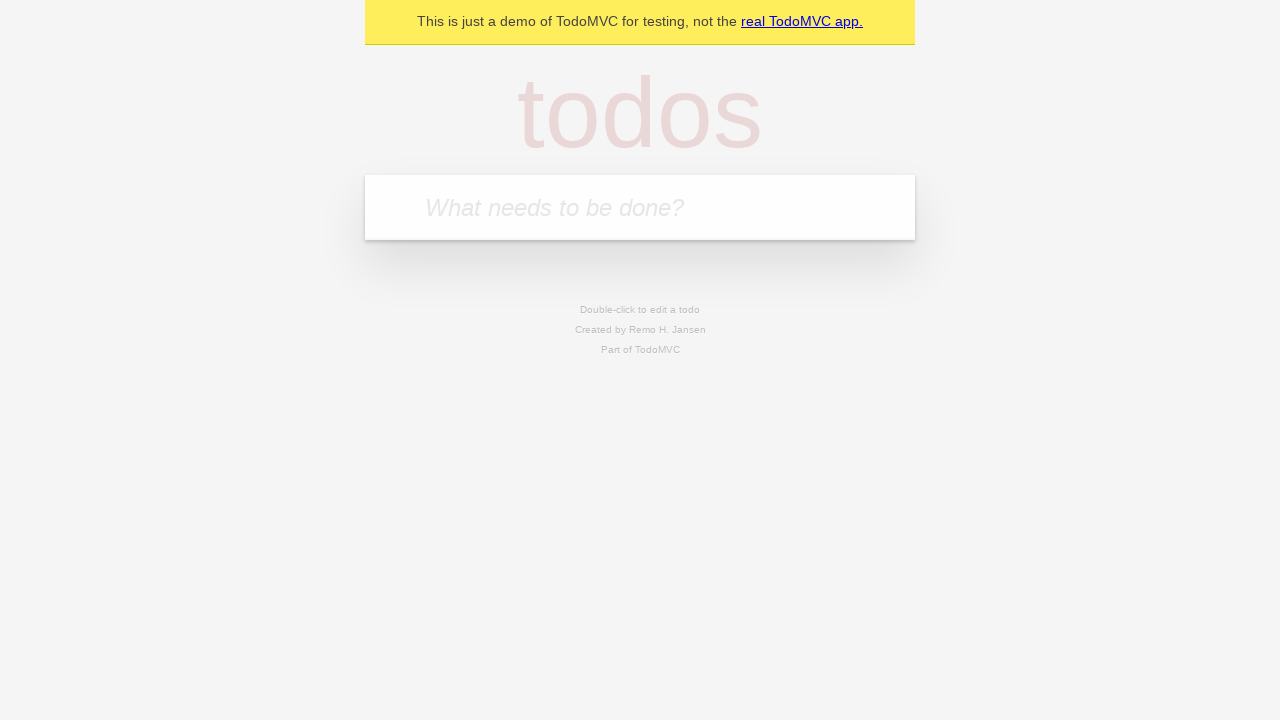

Filled new todo input with 'buy some cheese' on .new-todo
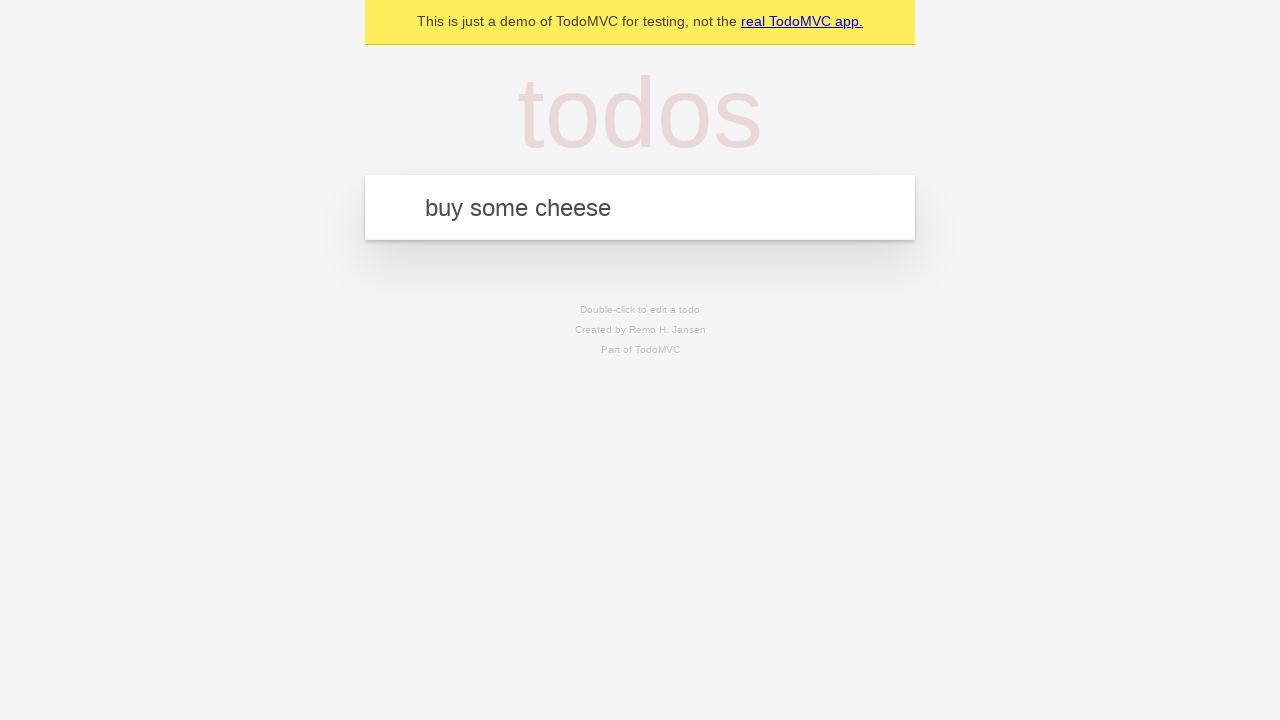

Pressed Enter to create first todo on .new-todo
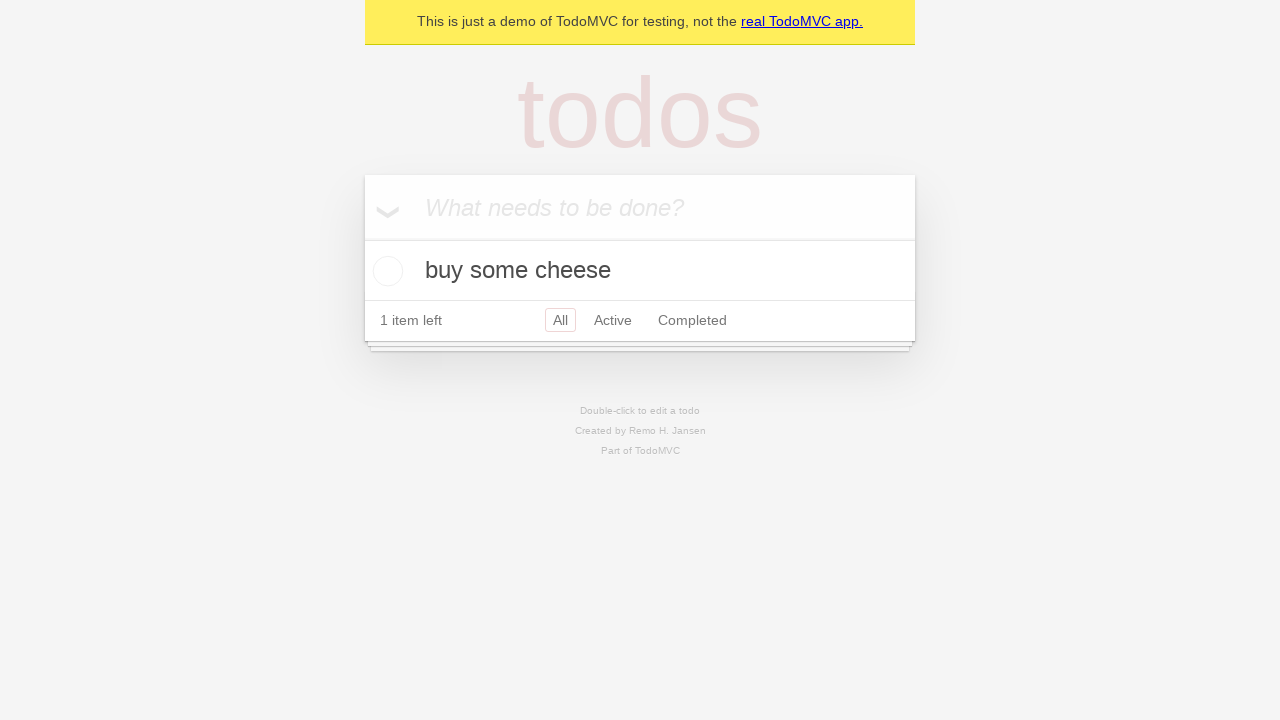

Filled new todo input with 'feed the cat' on .new-todo
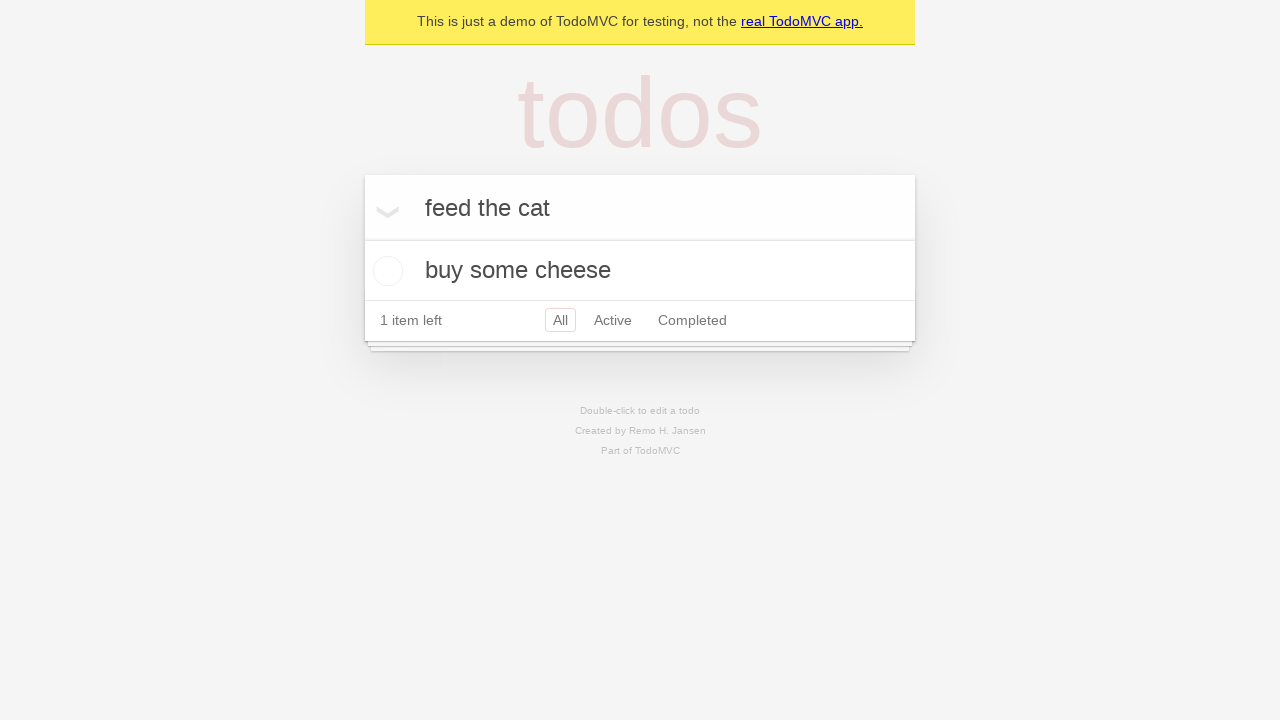

Pressed Enter to create second todo on .new-todo
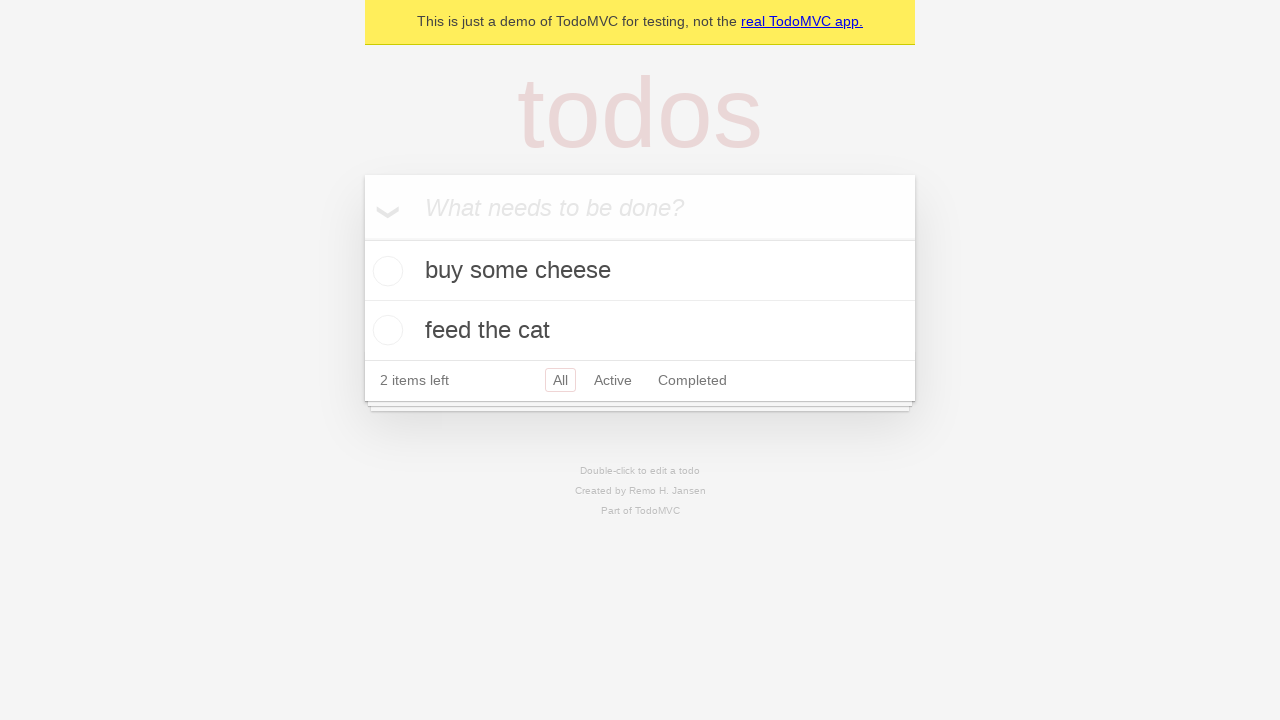

Filled new todo input with 'book a doctors appointment' on .new-todo
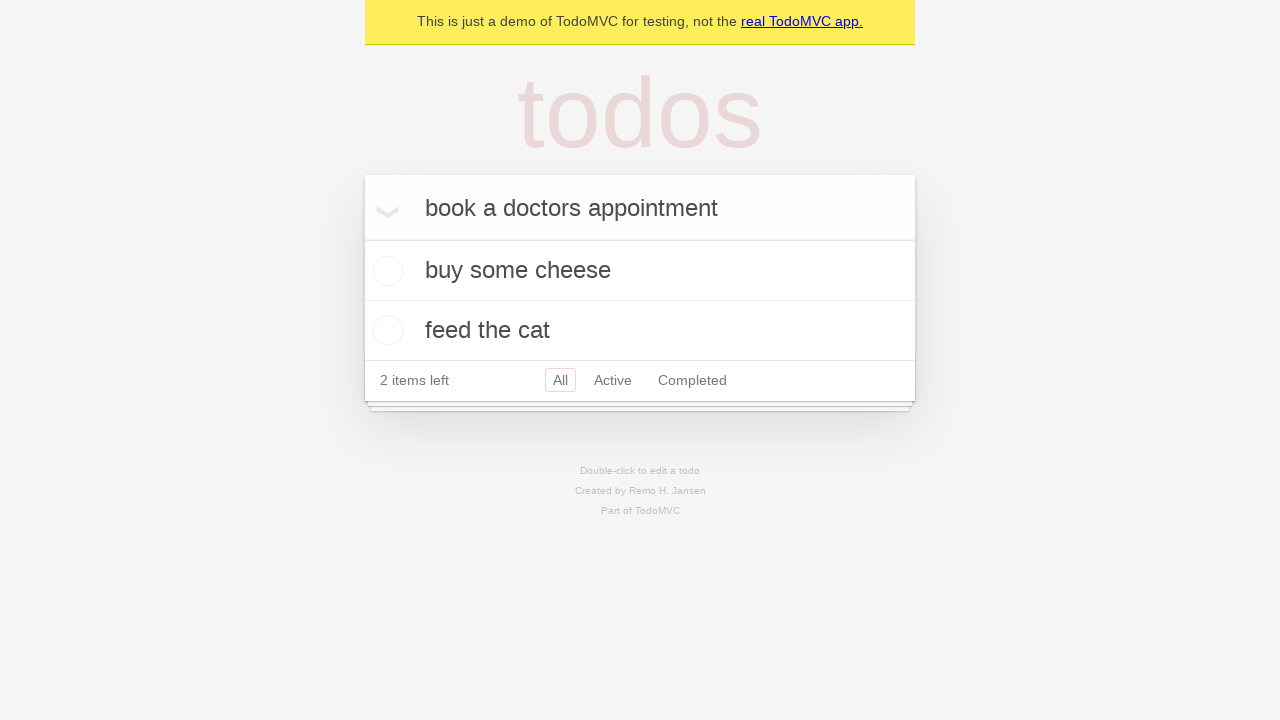

Pressed Enter to create third todo on .new-todo
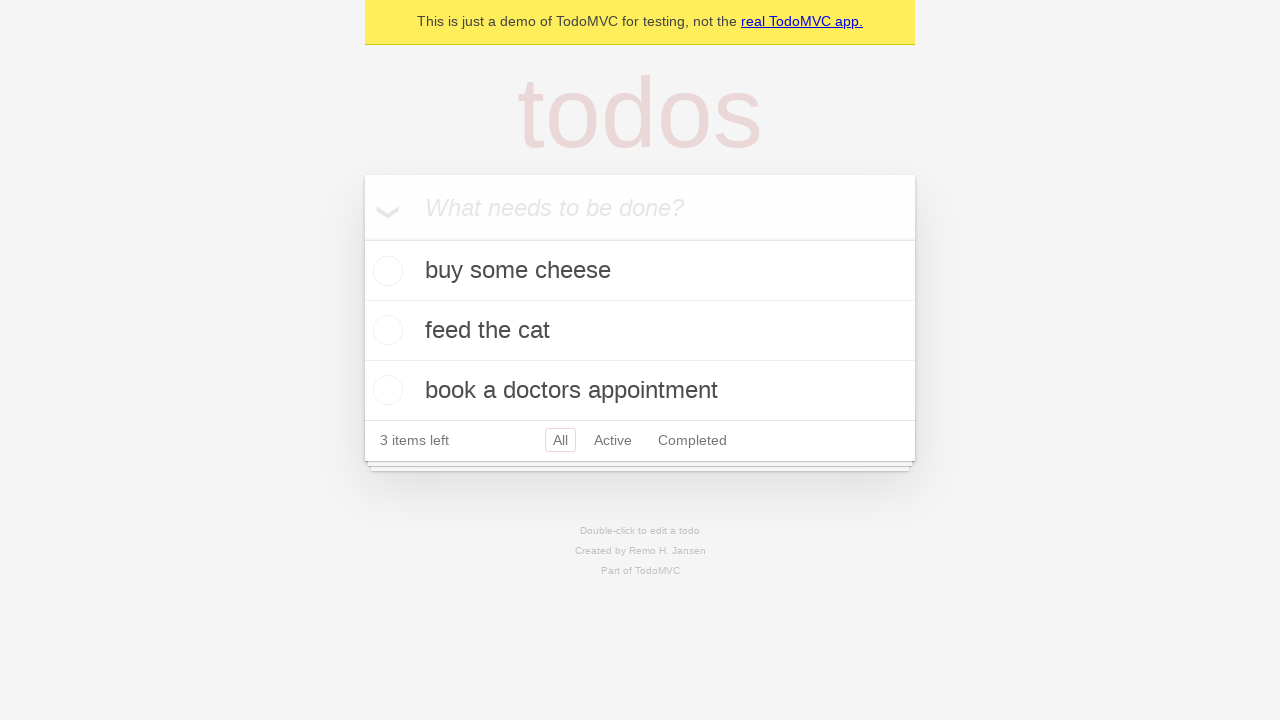

Waited for all three todos to load in the list
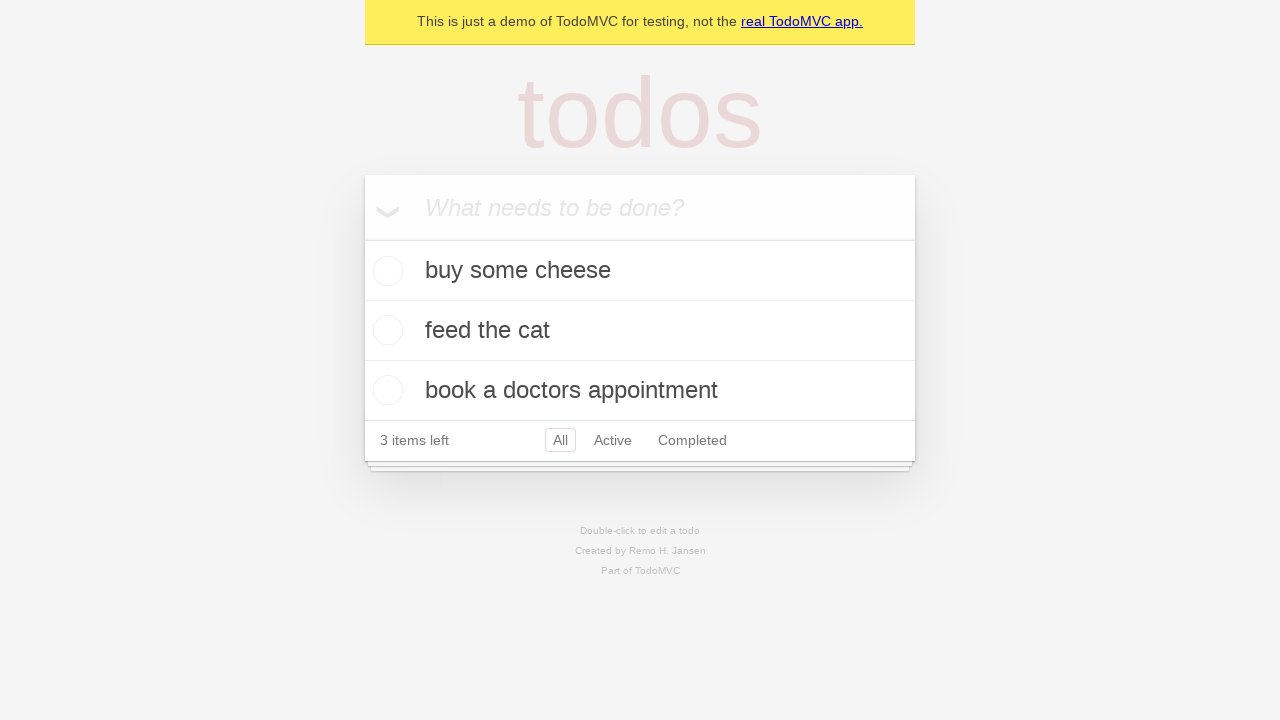

Marked first todo item as completed at (385, 271) on .todo-list li .toggle >> nth=0
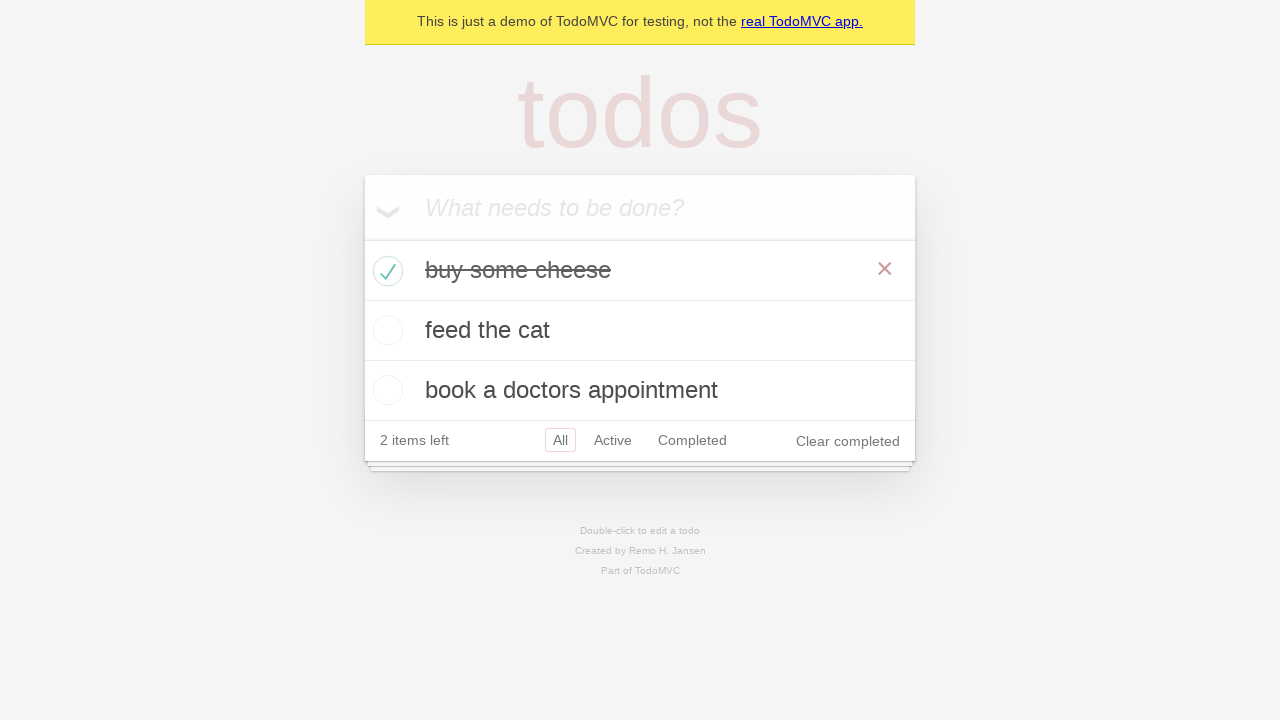

Clicked clear completed button to remove completed item at (848, 441) on .clear-completed
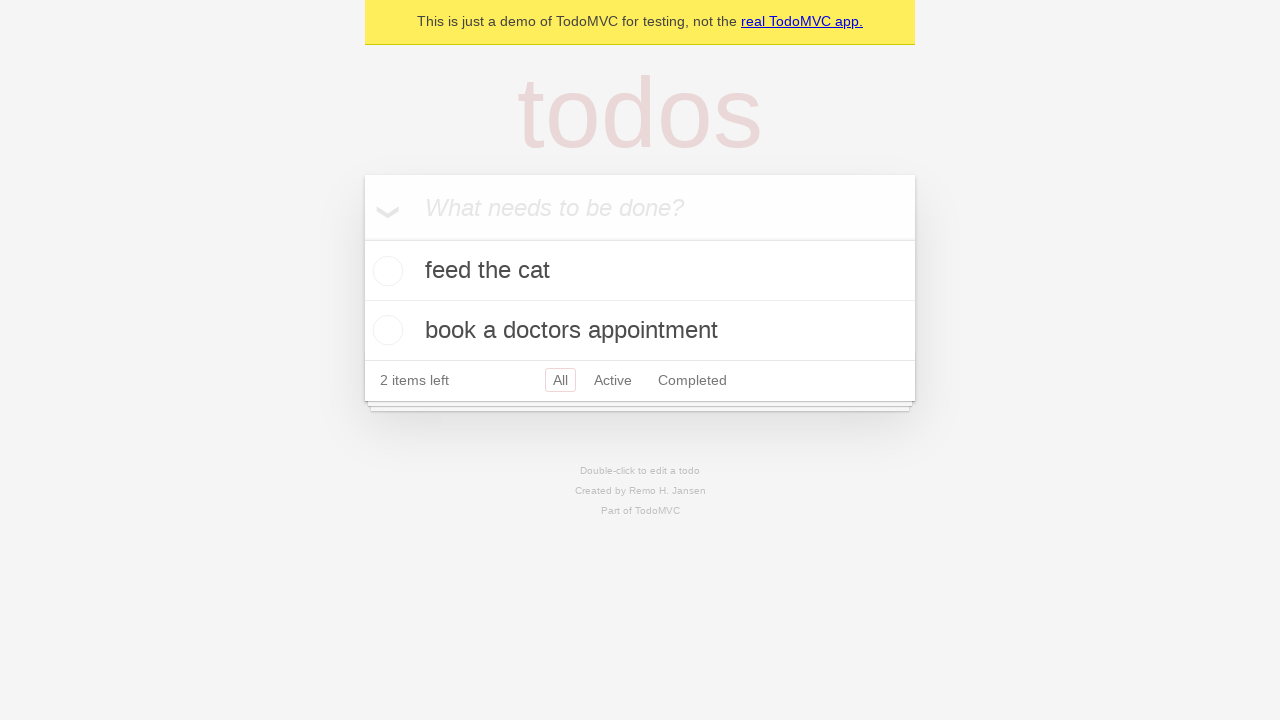

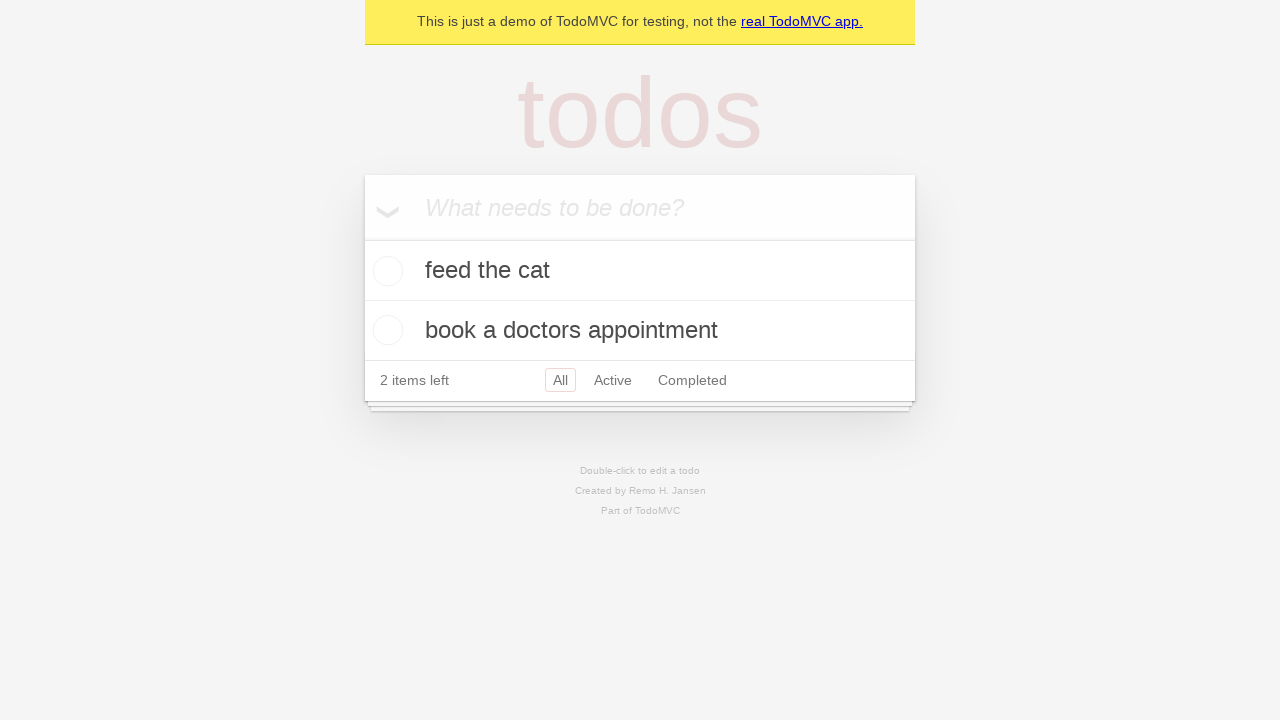